Tests right-click context menu functionality by performing a right-click on a designated element to trigger the context menu

Starting URL: https://swisnl.github.io/jQuery-contextMenu/demo.html

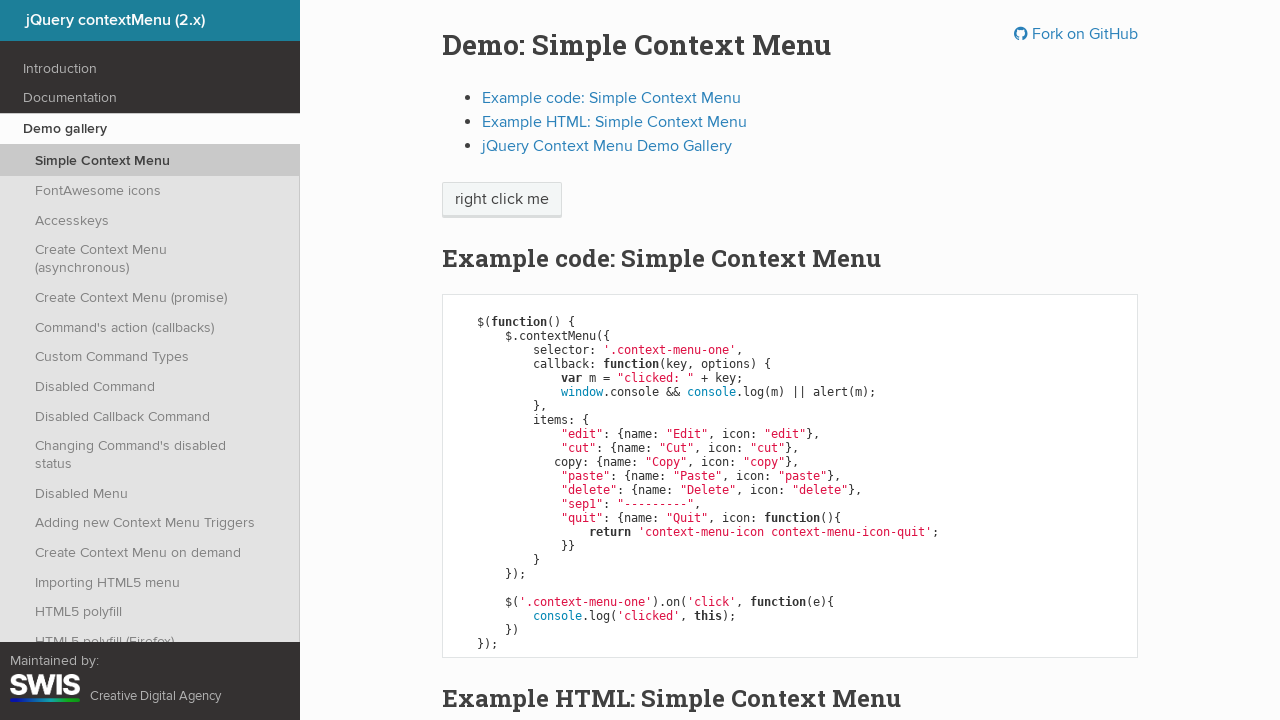

Located the right-click target element
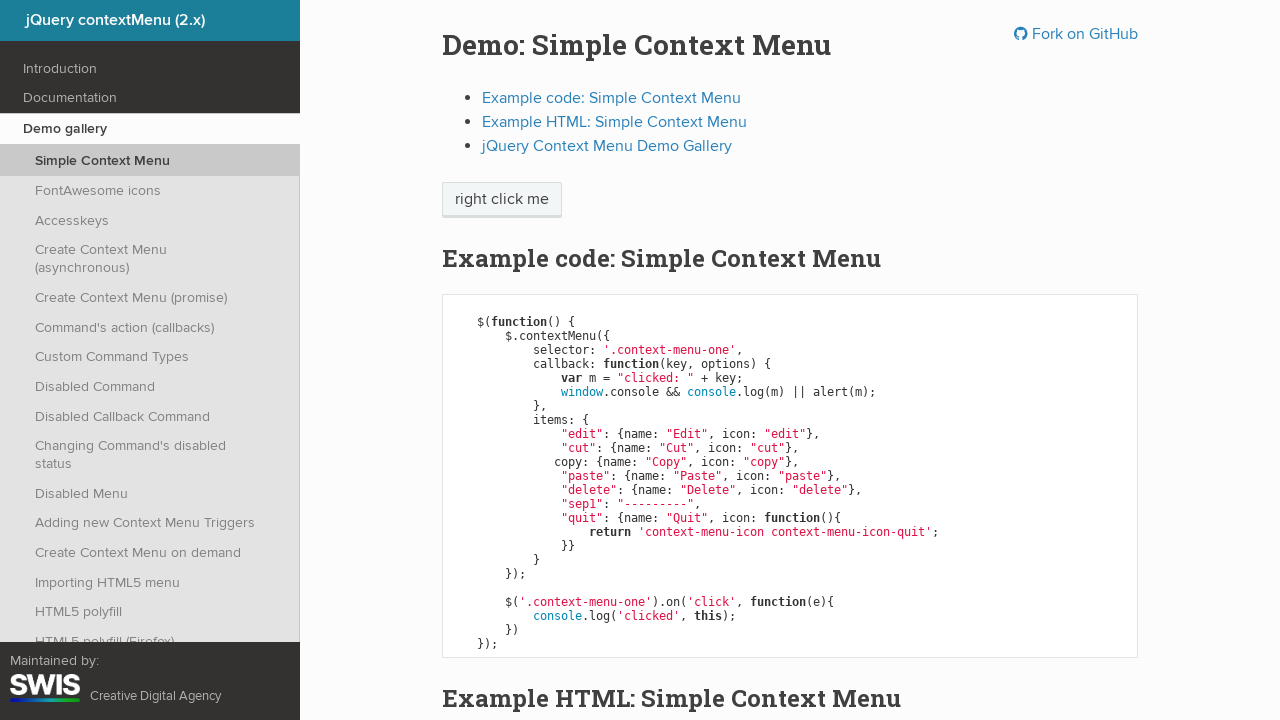

Performed right-click on target element to trigger context menu at (502, 200) on xpath=//span[text()='right click me']
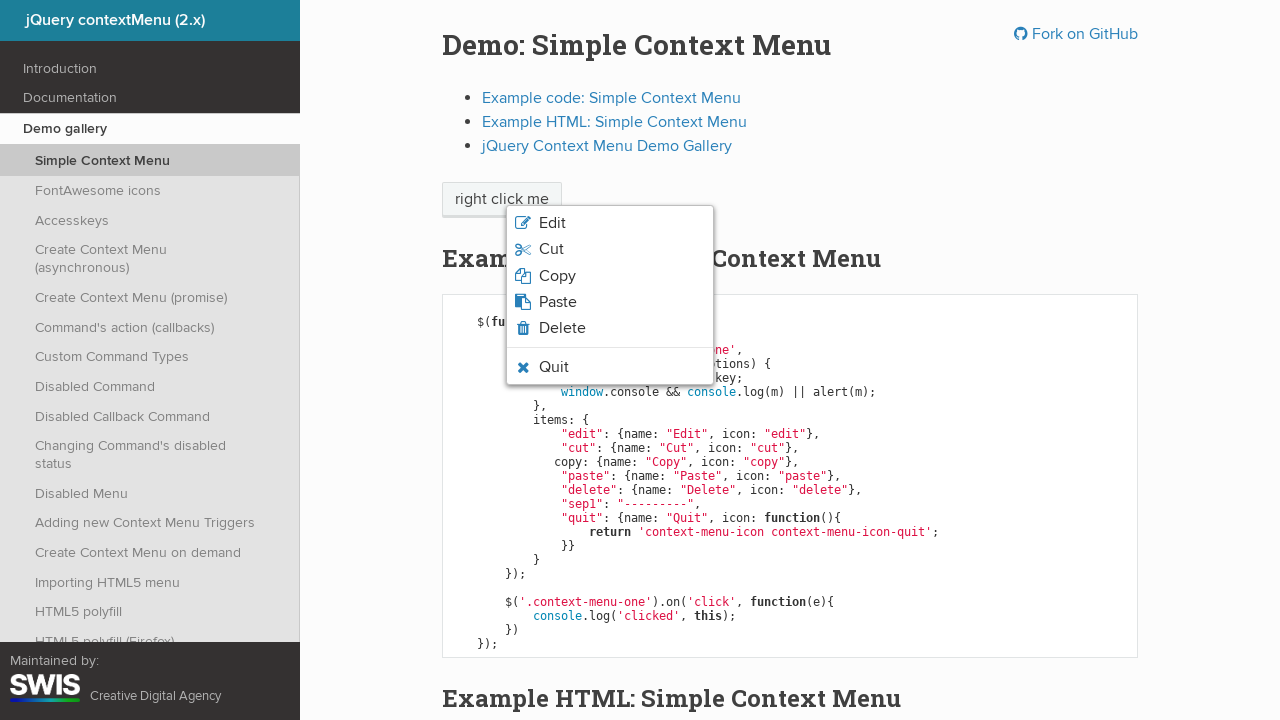

Context menu appeared and loaded
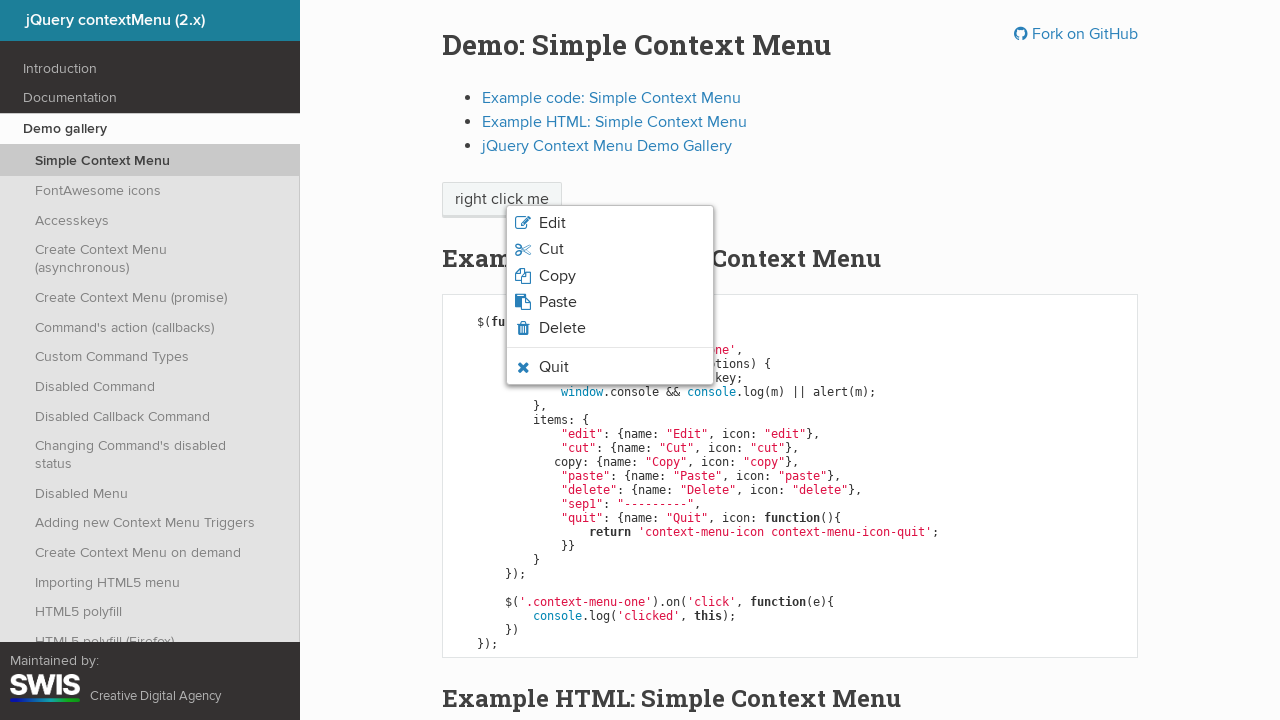

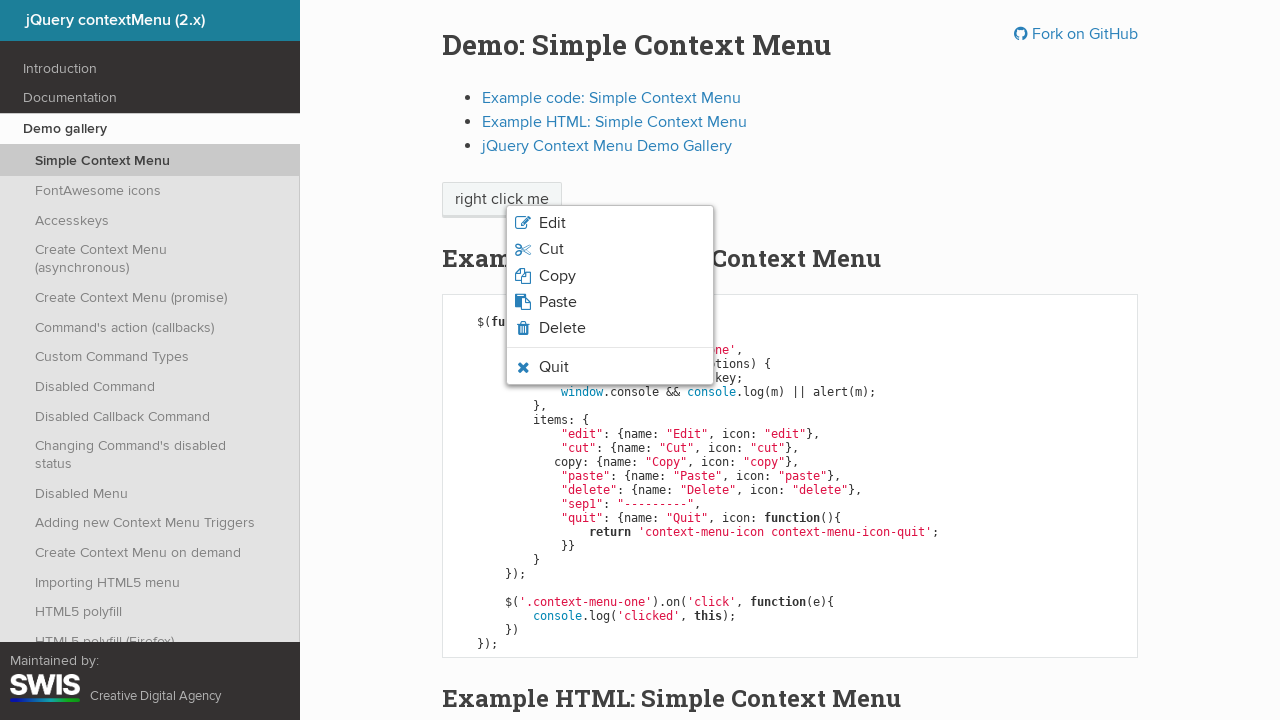